Tests the date picker functionality on booking.com by opening the calendar, navigating through months until reaching a target month (March 2025), and selecting a specific date (15).

Starting URL: https://www.booking.com

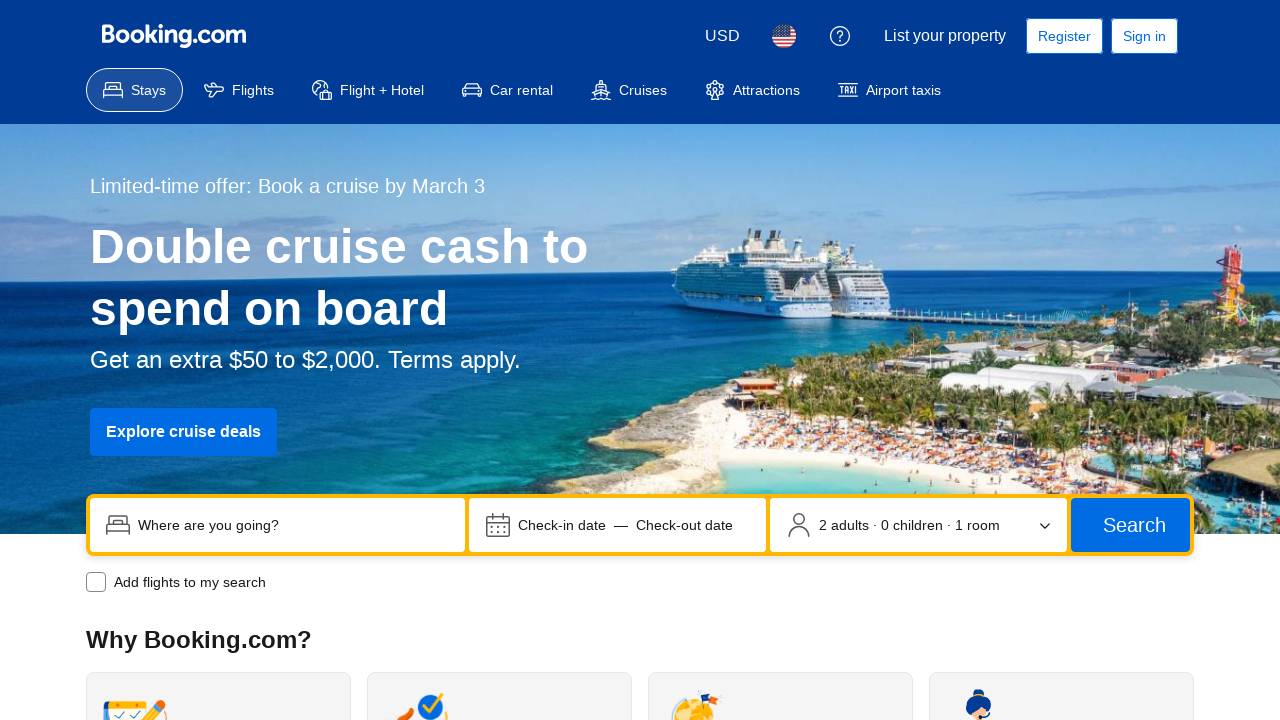

Waited for page to load with networkidle state
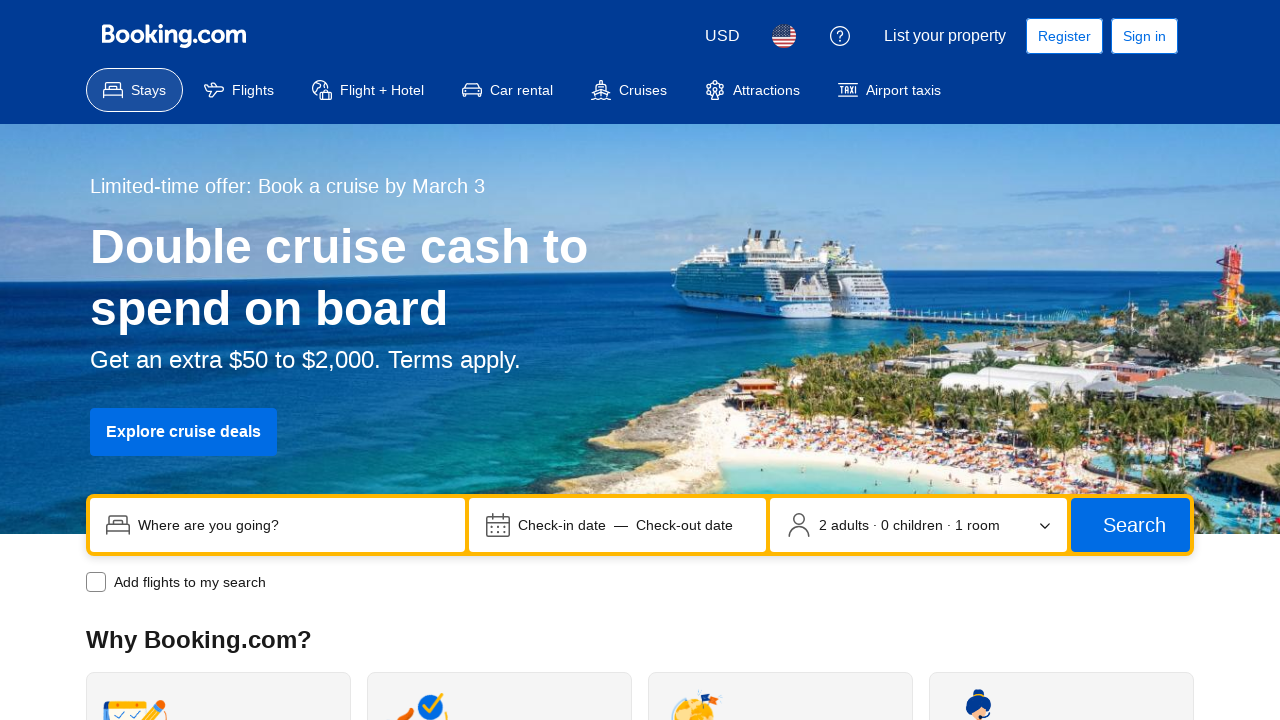

Clicked on date picker button to open calendar at (618, 525) on [data-testid='searchbox-dates-container']
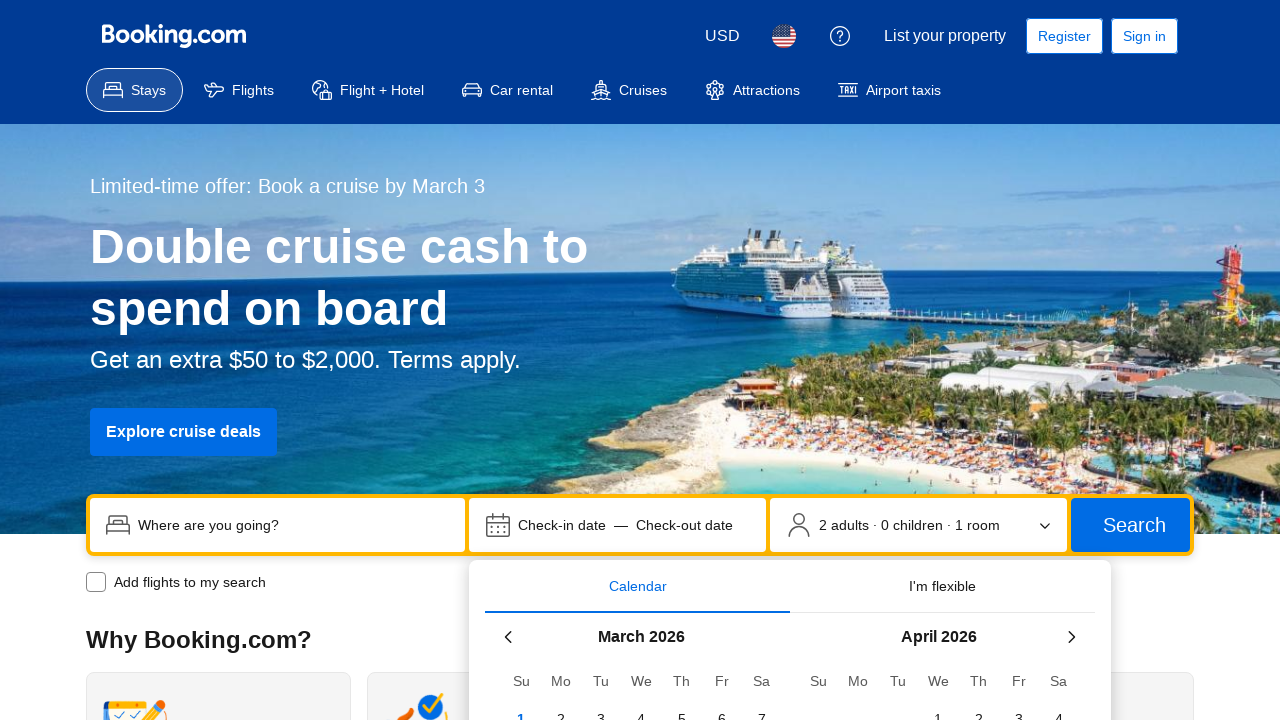

Clicked next month button to navigate forward in calendar at (1071, 637) on [aria-label='Next month']
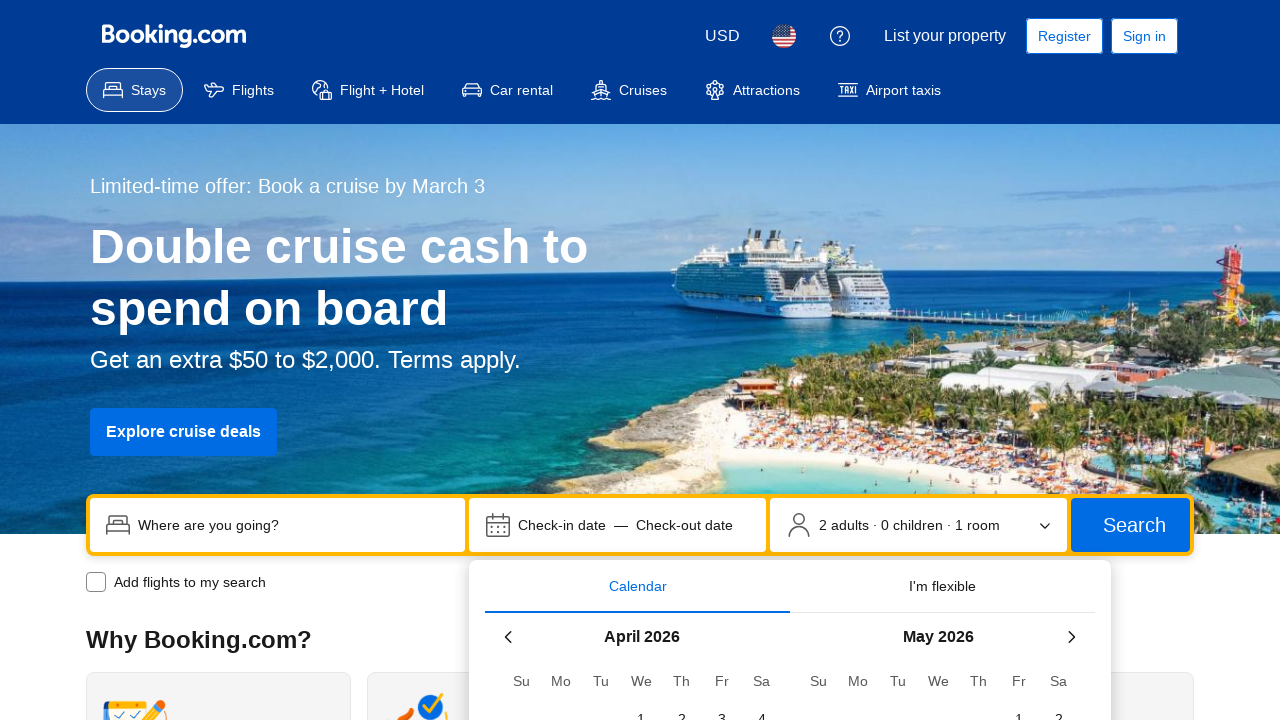

Waited 500ms for calendar to update
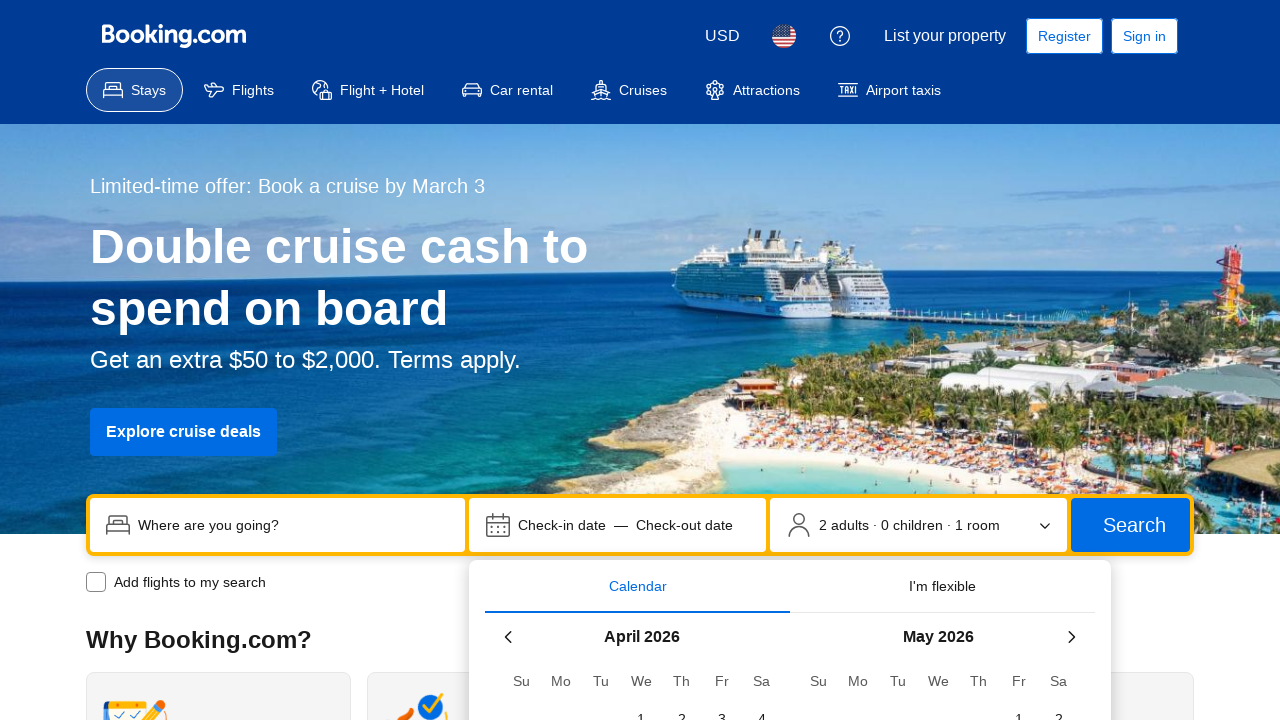

Clicked next month button to navigate forward in calendar at (1071, 637) on [aria-label='Next month']
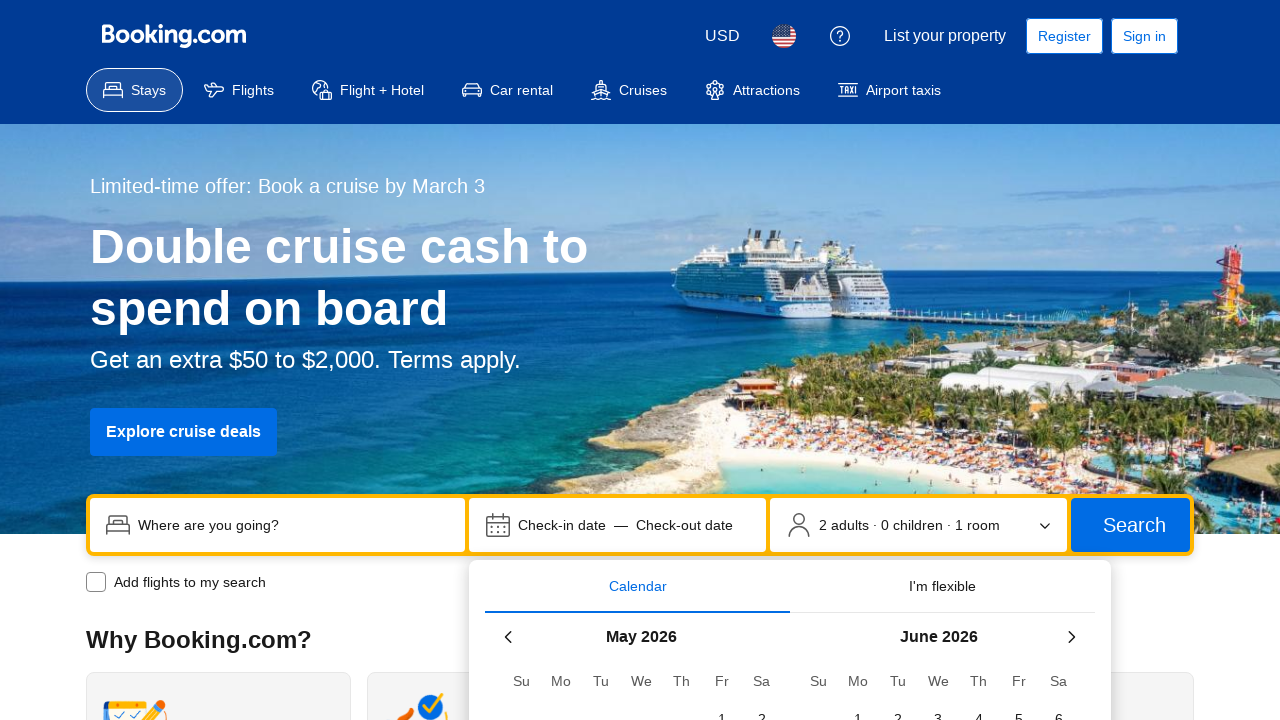

Waited 500ms for calendar to update
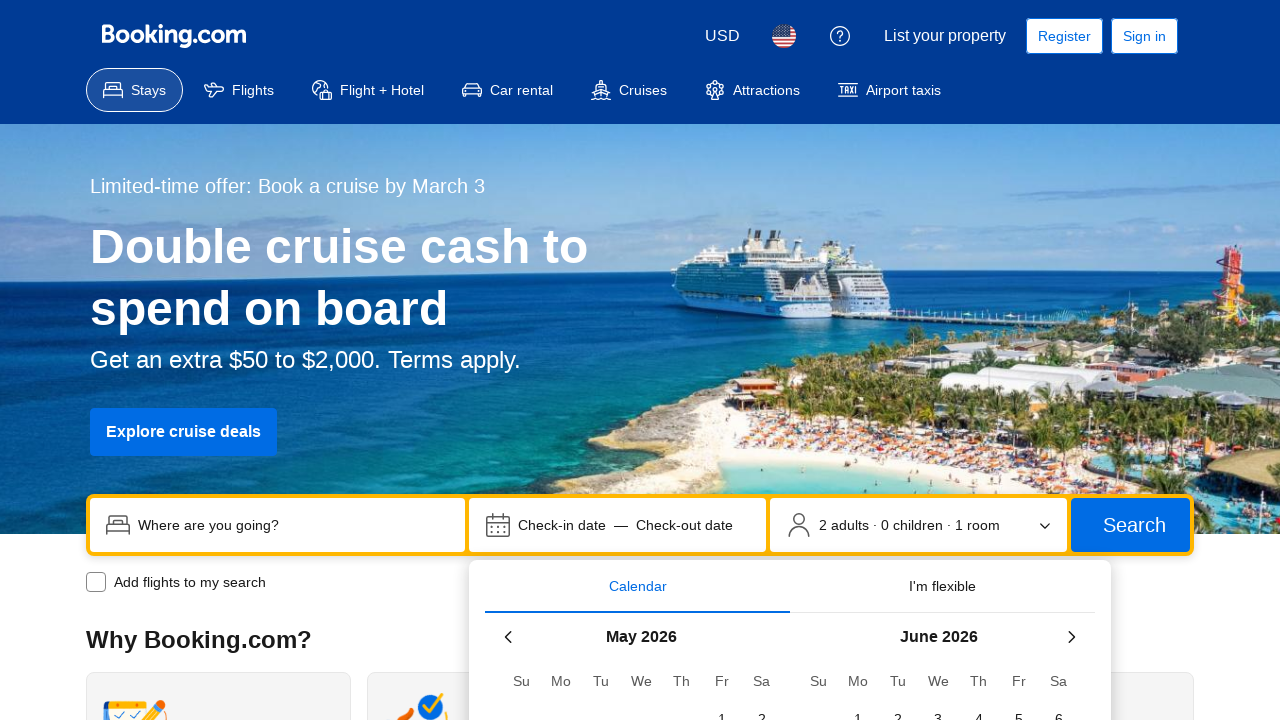

Clicked next month button to navigate forward in calendar at (1071, 637) on [aria-label='Next month']
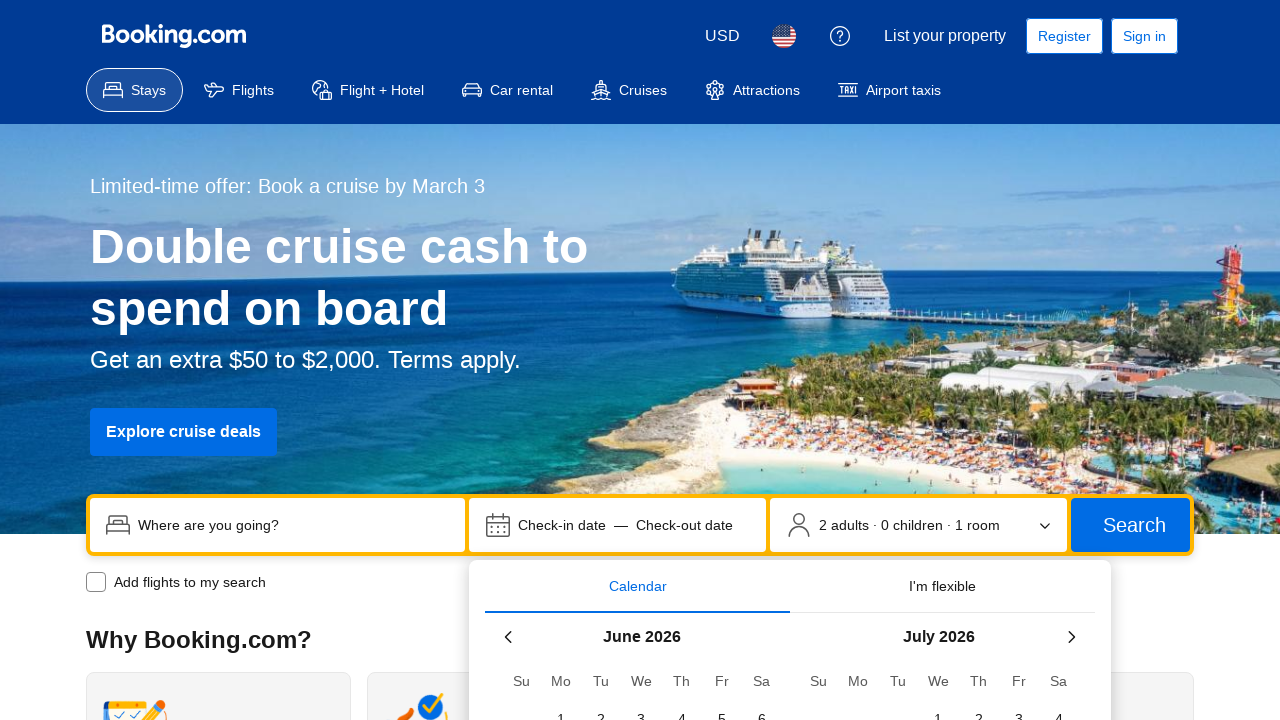

Waited 500ms for calendar to update
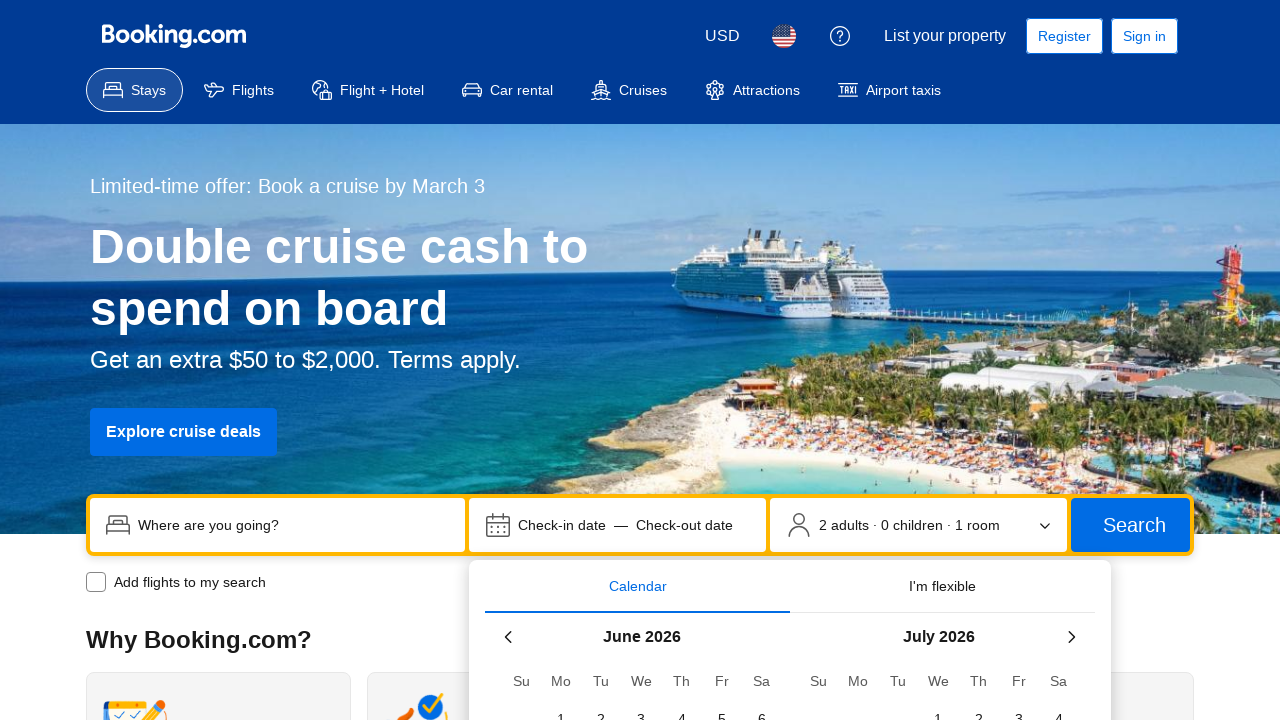

Clicked next month button to navigate forward in calendar at (1071, 637) on [aria-label='Next month']
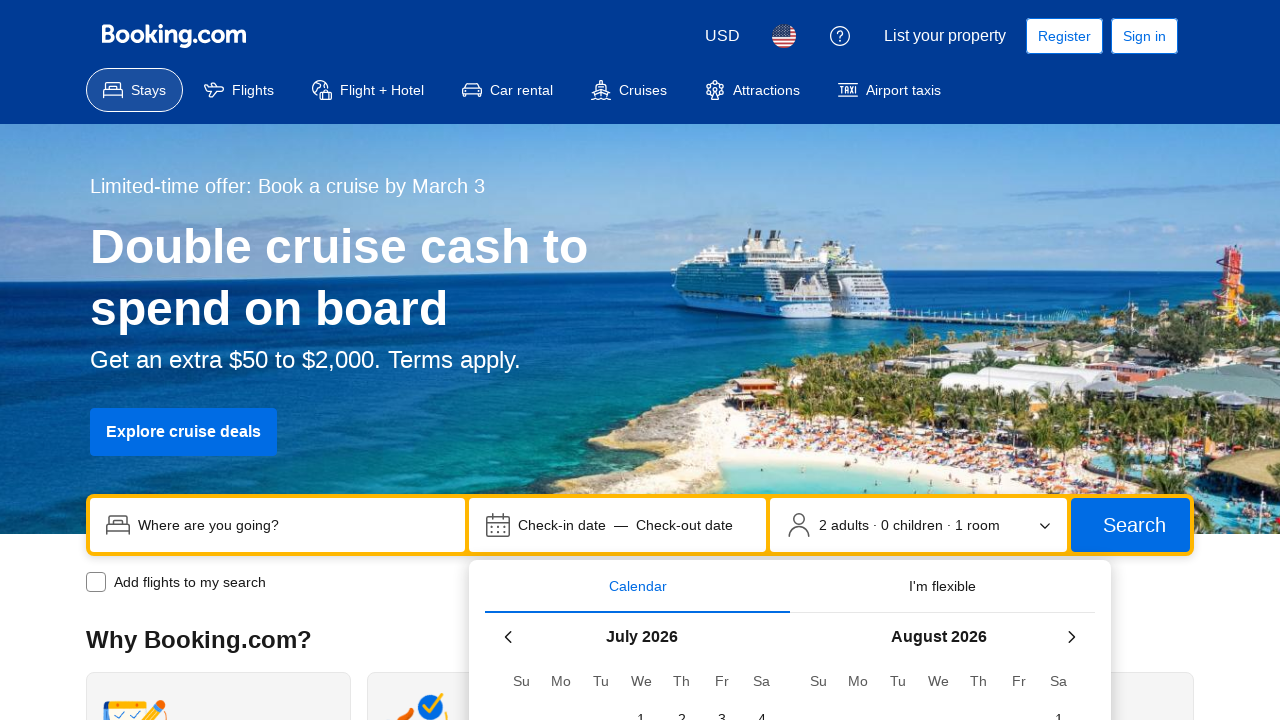

Waited 500ms for calendar to update
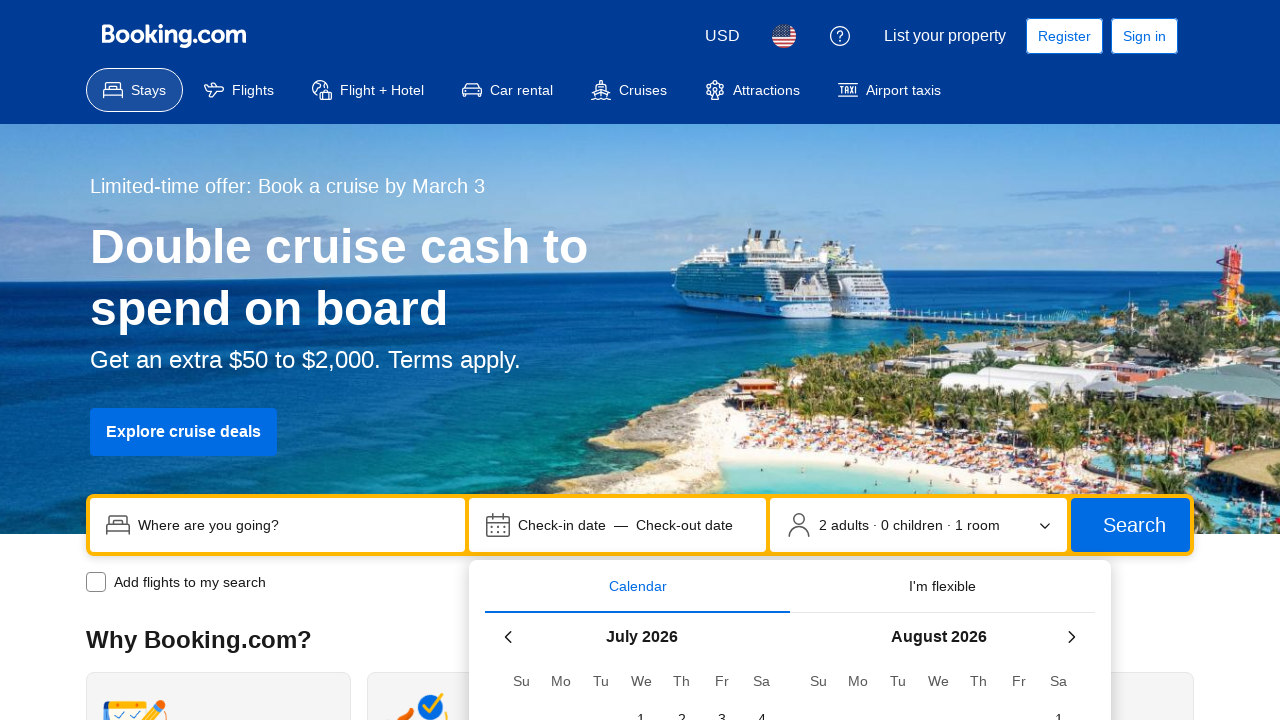

Clicked next month button to navigate forward in calendar at (1071, 637) on [aria-label='Next month']
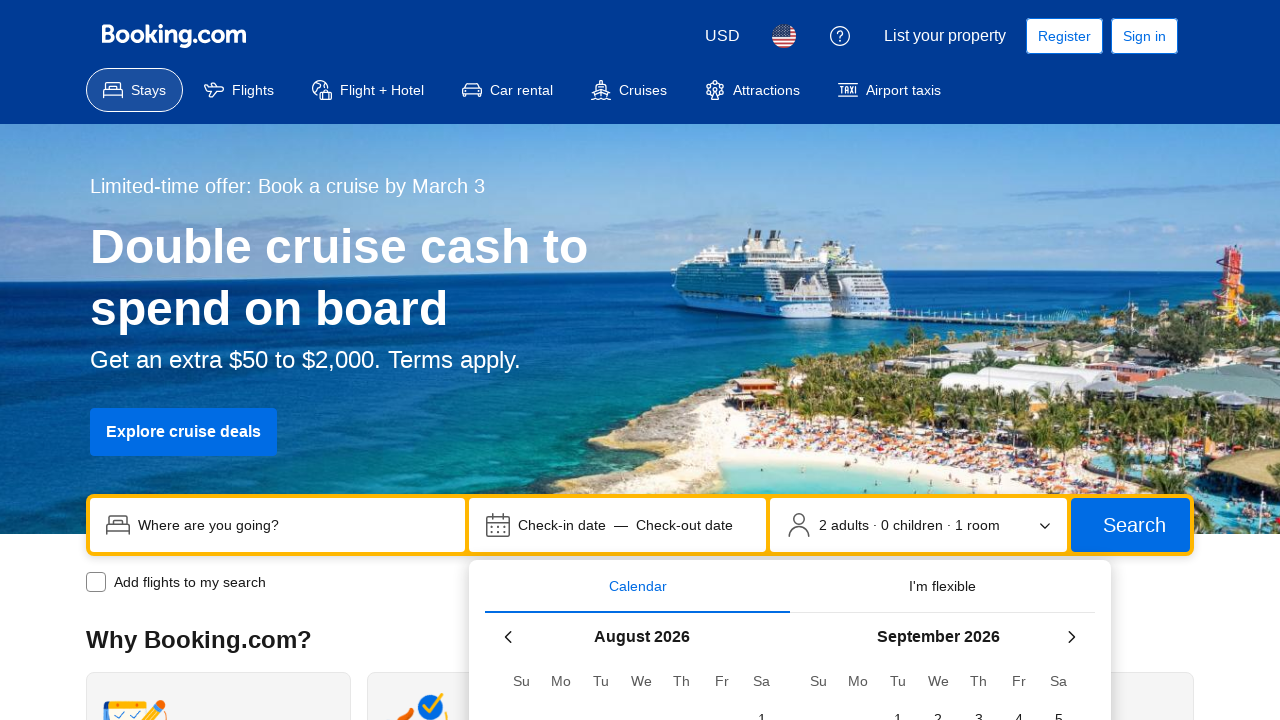

Waited 500ms for calendar to update
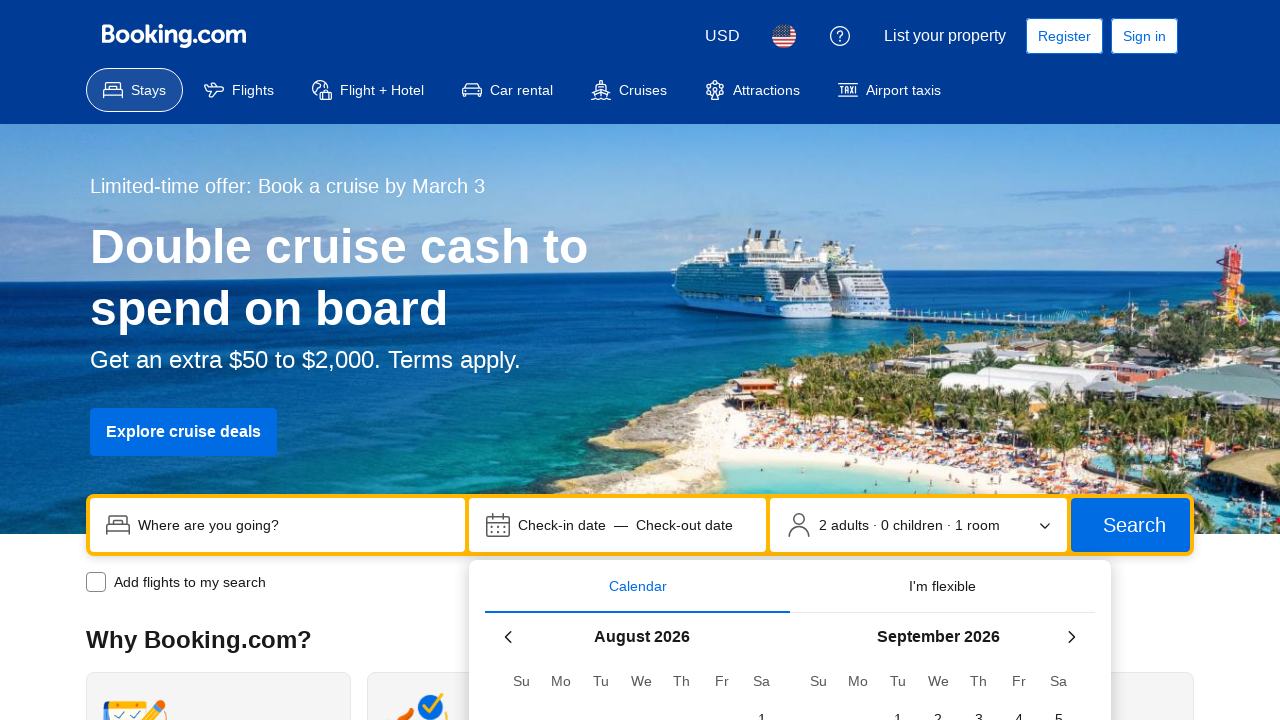

Clicked next month button to navigate forward in calendar at (1071, 637) on [aria-label='Next month']
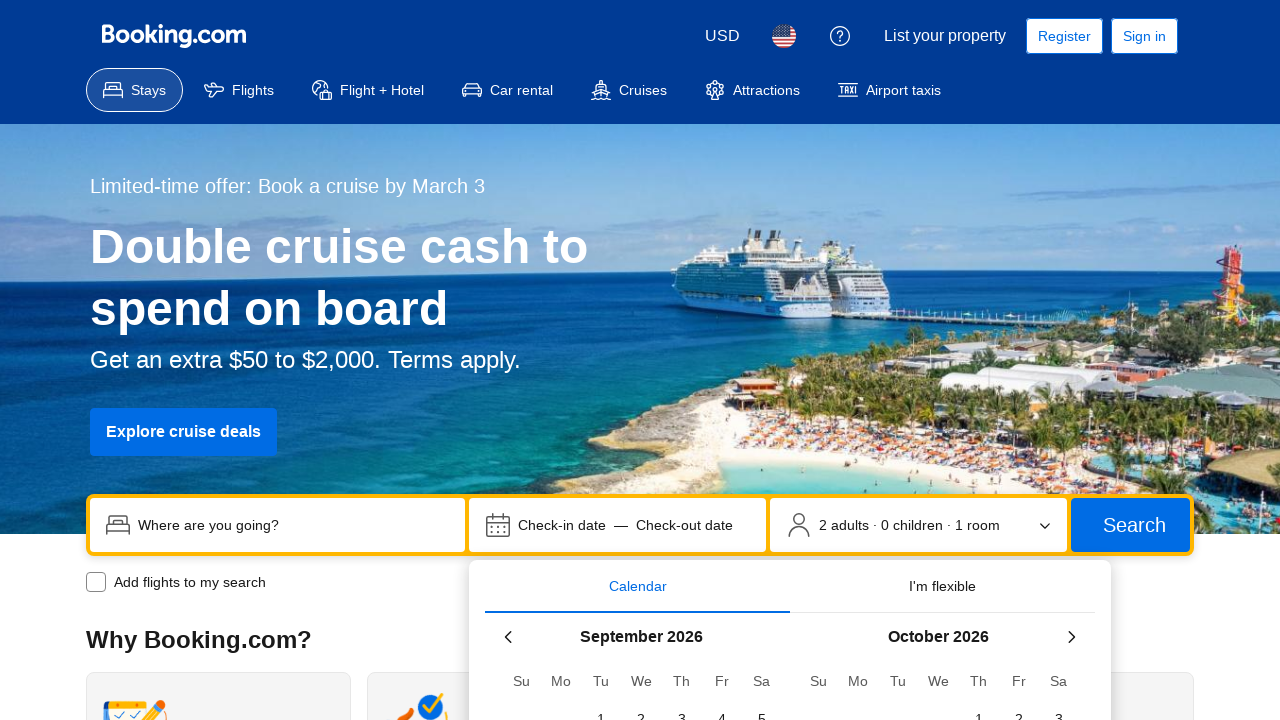

Waited 500ms for calendar to update
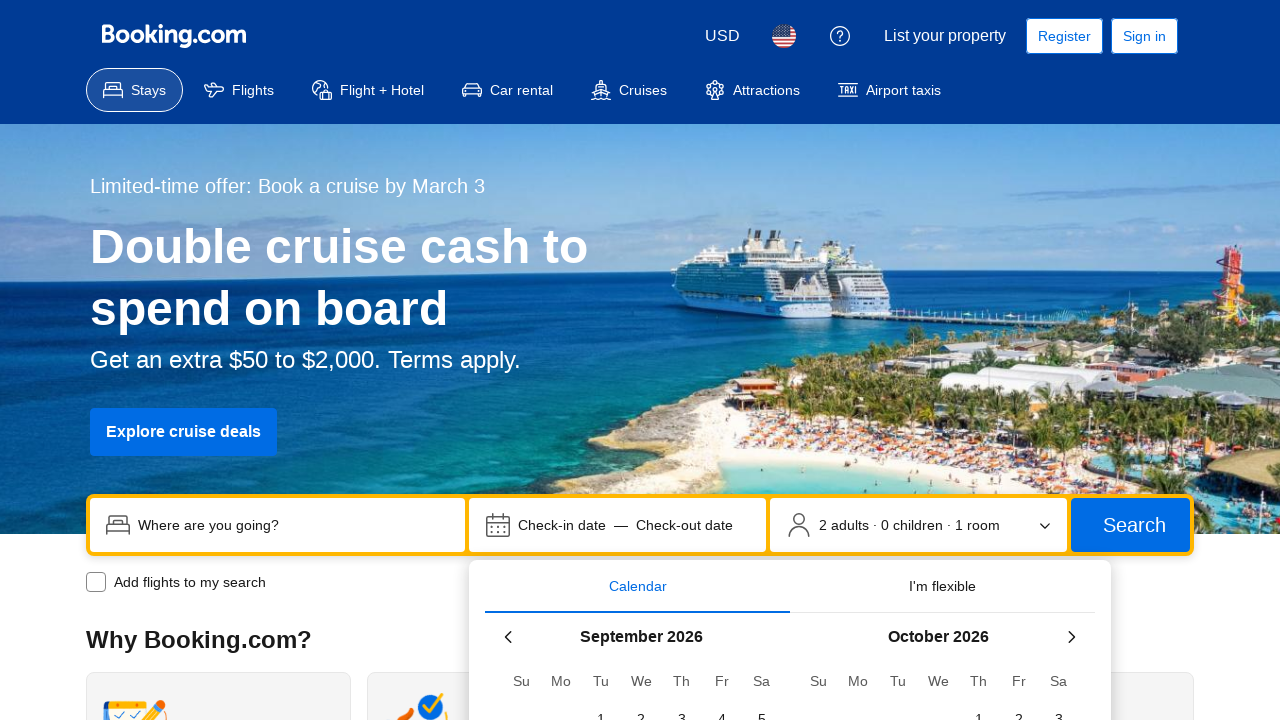

Clicked next month button to navigate forward in calendar at (1071, 637) on [aria-label='Next month']
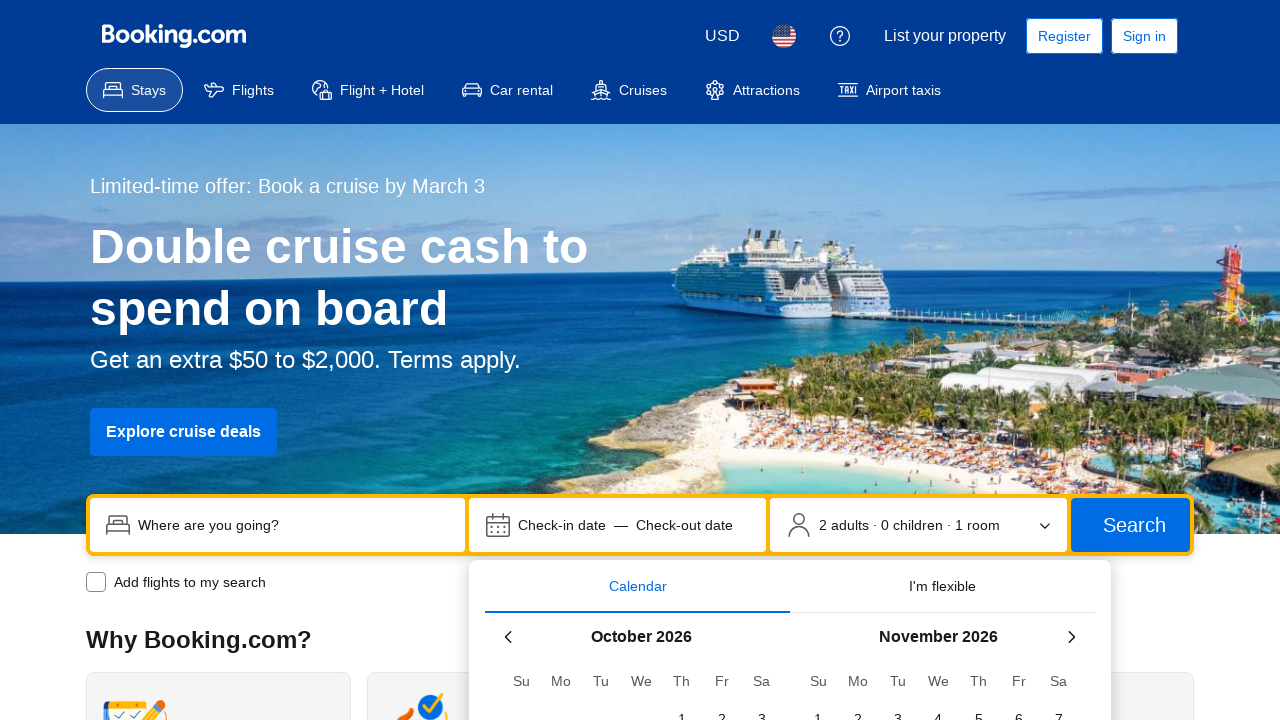

Waited 500ms for calendar to update
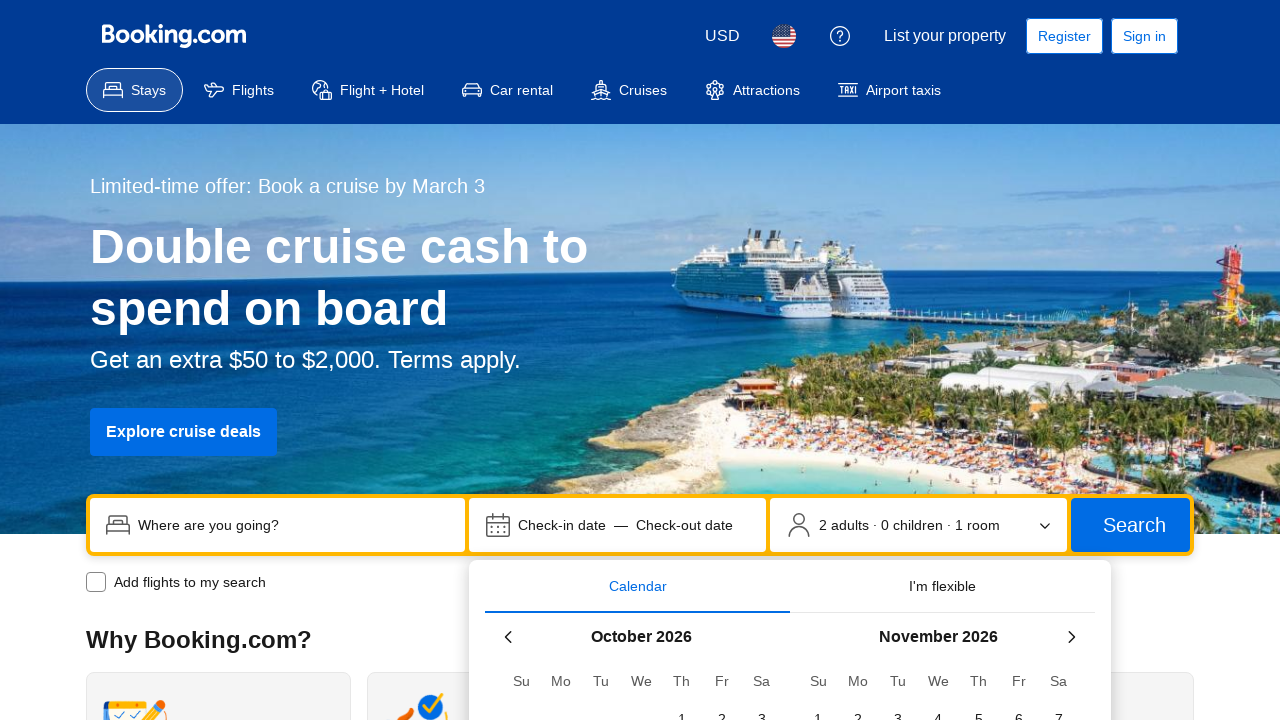

Clicked next month button to navigate forward in calendar at (1071, 637) on [aria-label='Next month']
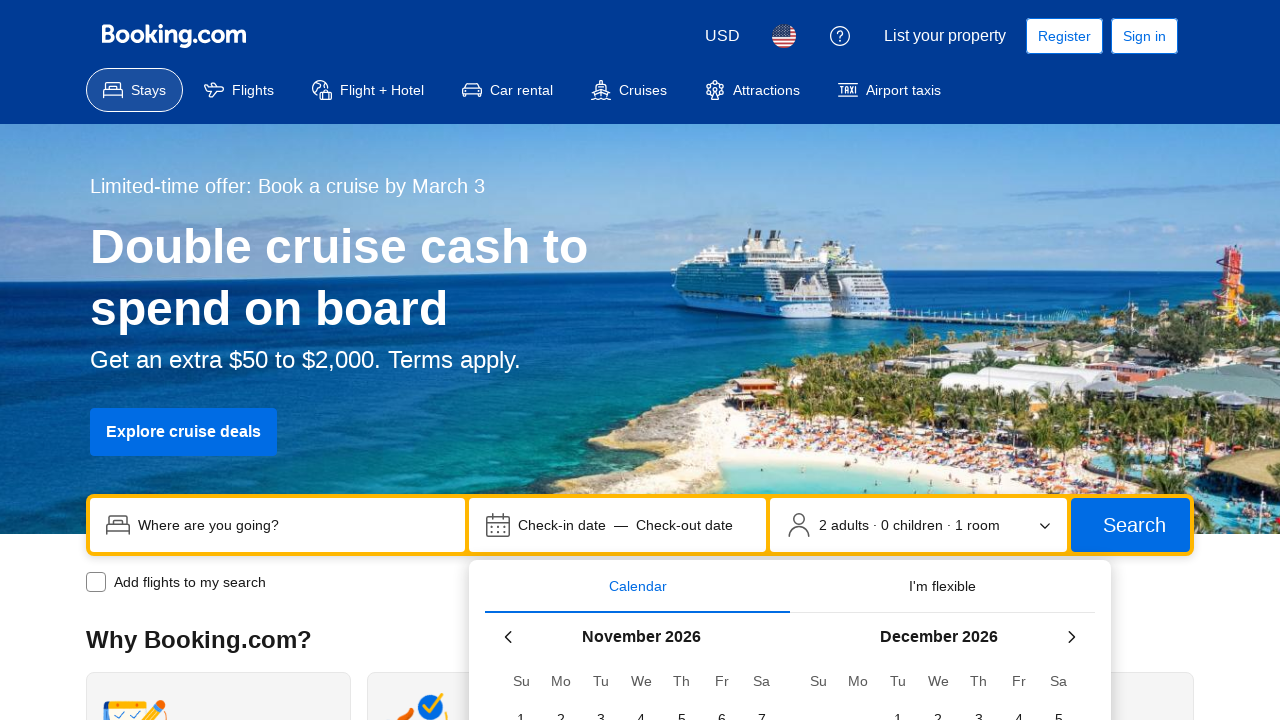

Waited 500ms for calendar to update
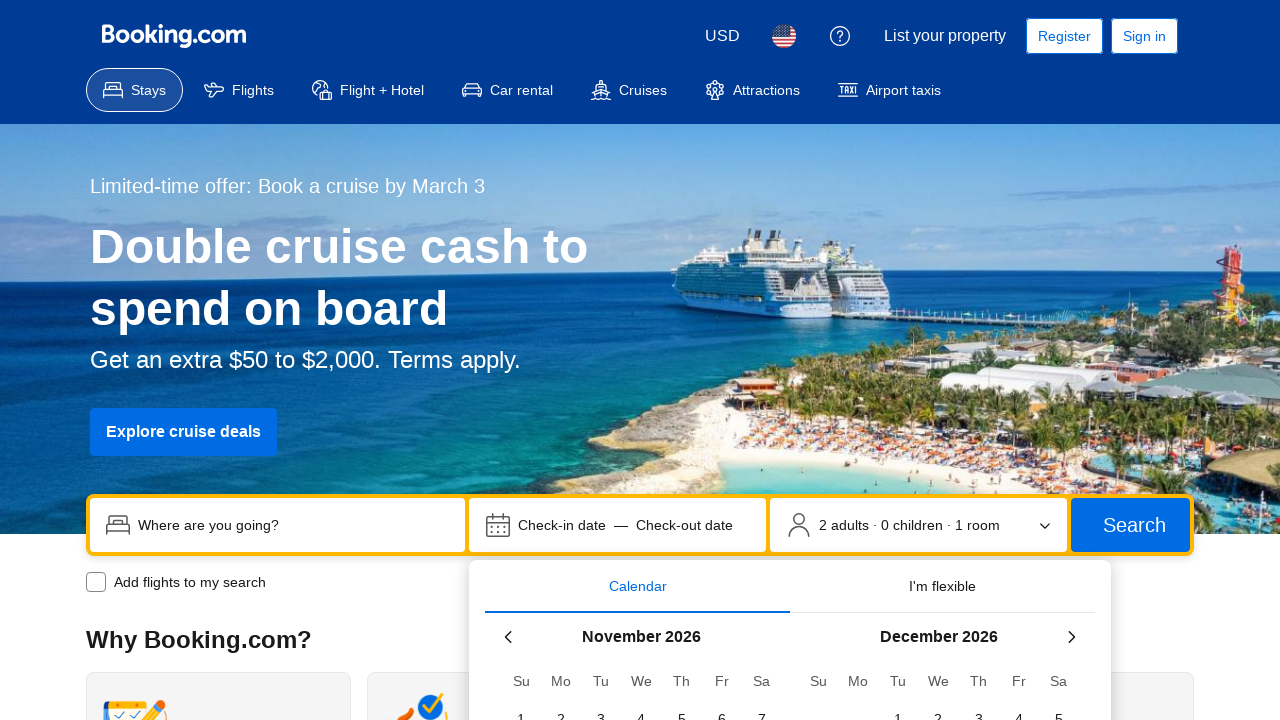

Clicked next month button to navigate forward in calendar at (1071, 637) on [aria-label='Next month']
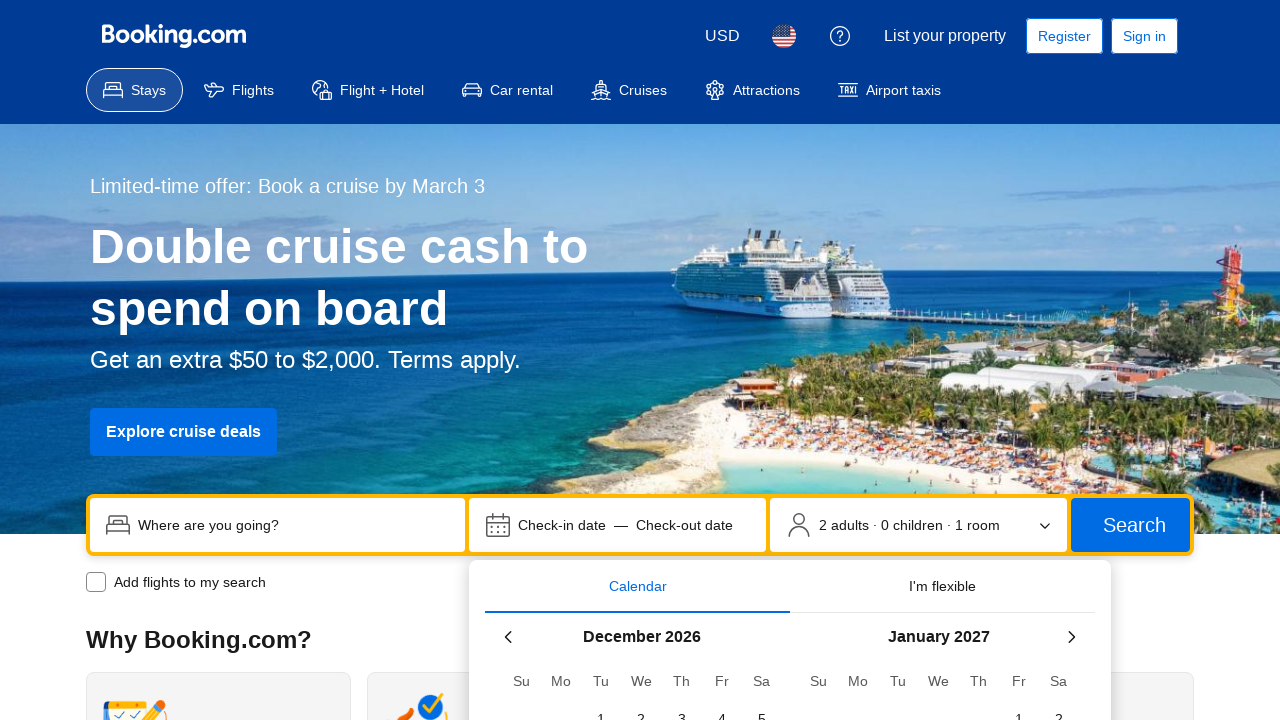

Waited 500ms for calendar to update
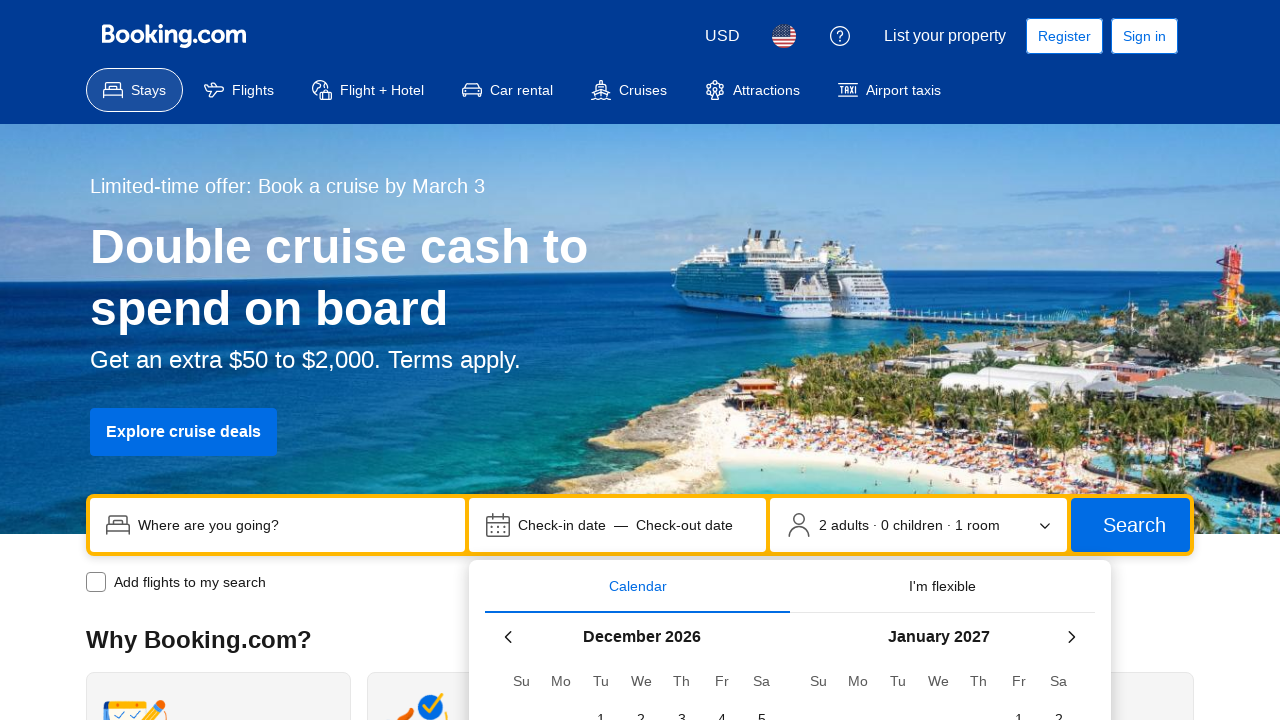

Clicked next month button to navigate forward in calendar at (1071, 637) on [aria-label='Next month']
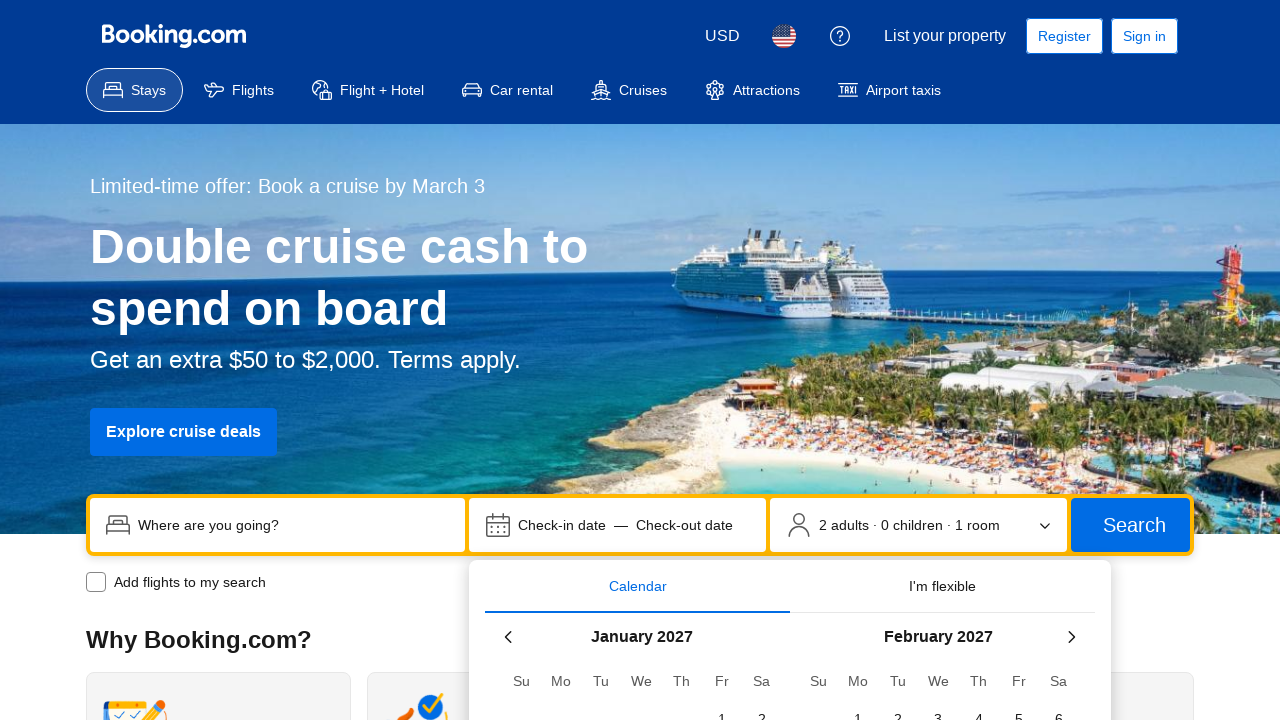

Waited 500ms for calendar to update
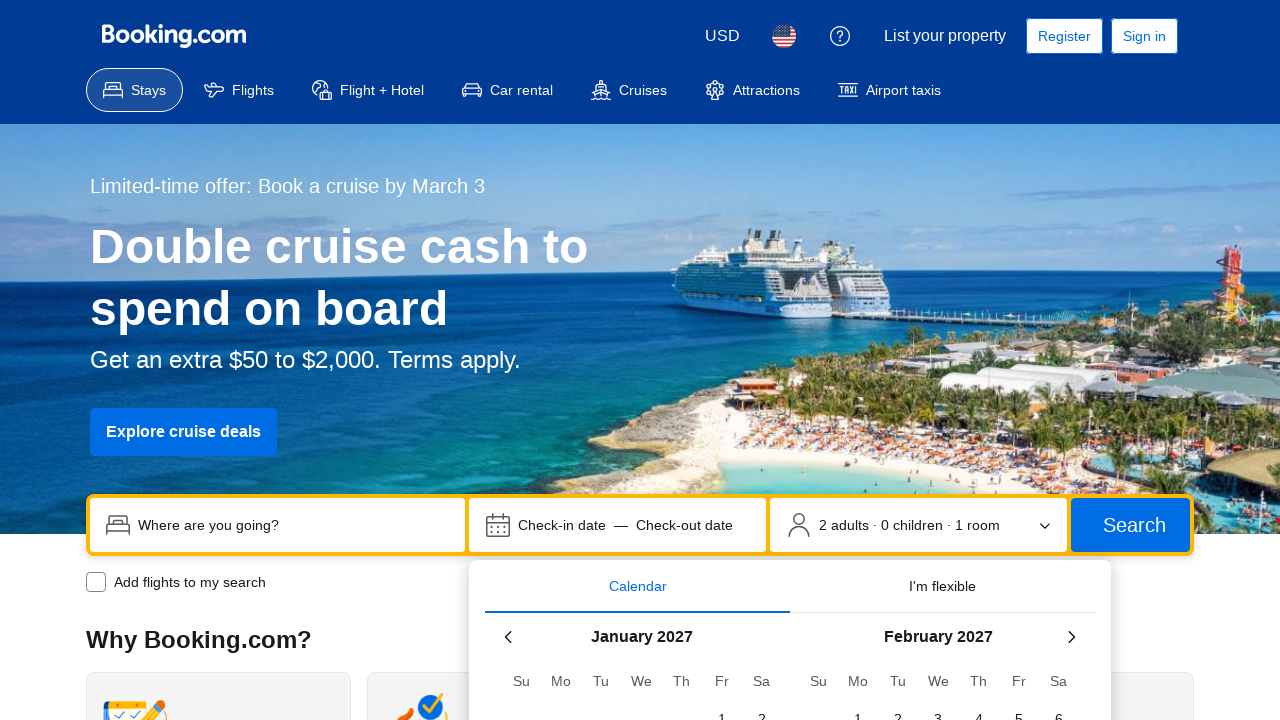

Clicked next month button to navigate forward in calendar at (1071, 637) on [aria-label='Next month']
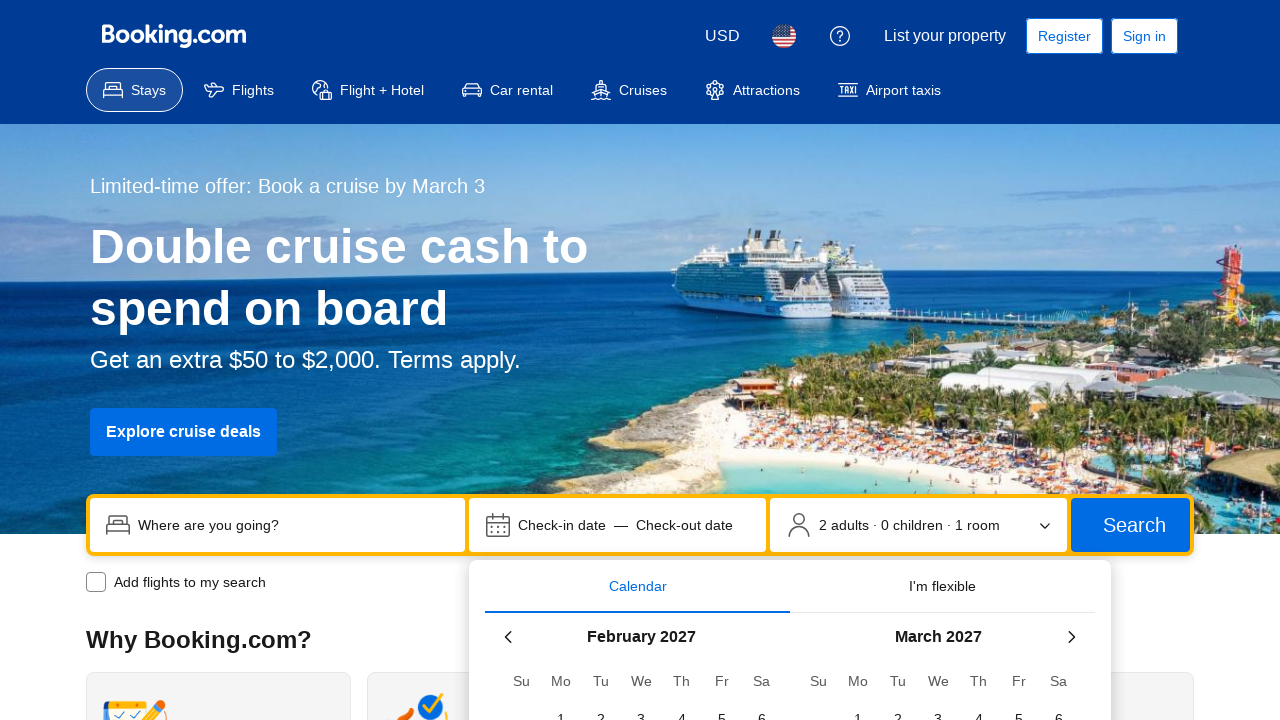

Waited 500ms for calendar to update
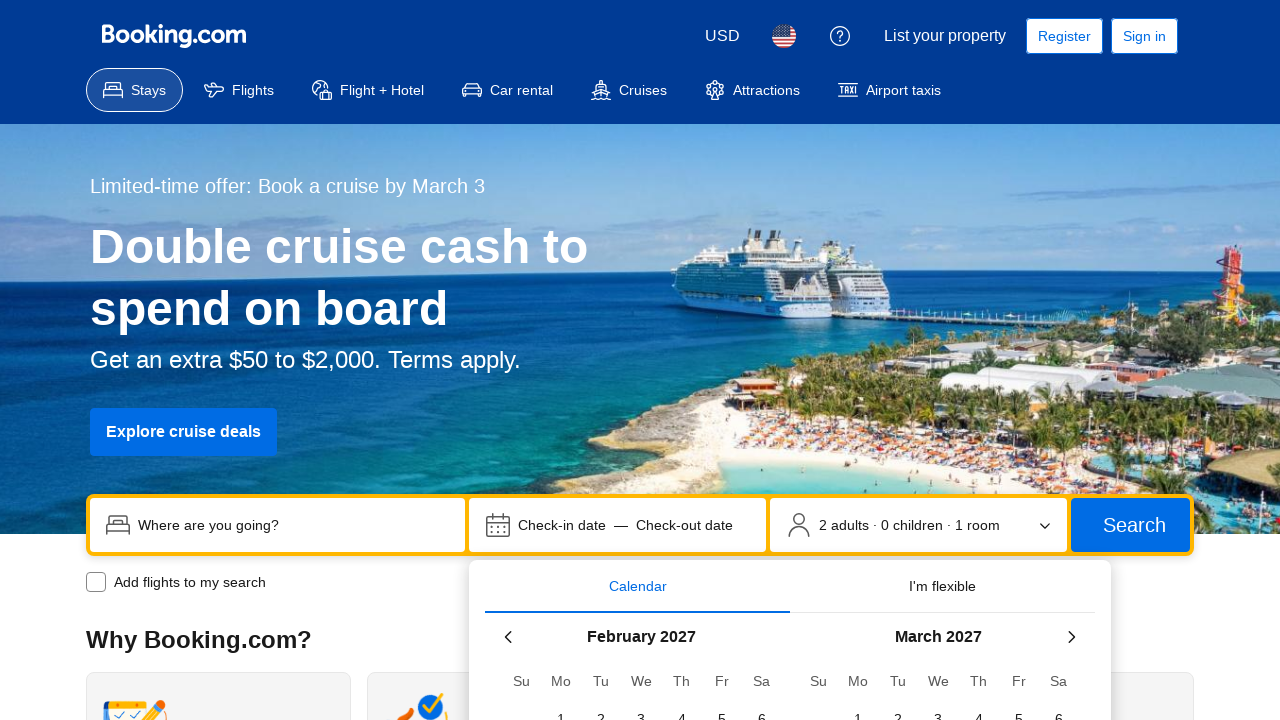

Clicked next month button to navigate forward in calendar at (1071, 637) on [aria-label='Next month']
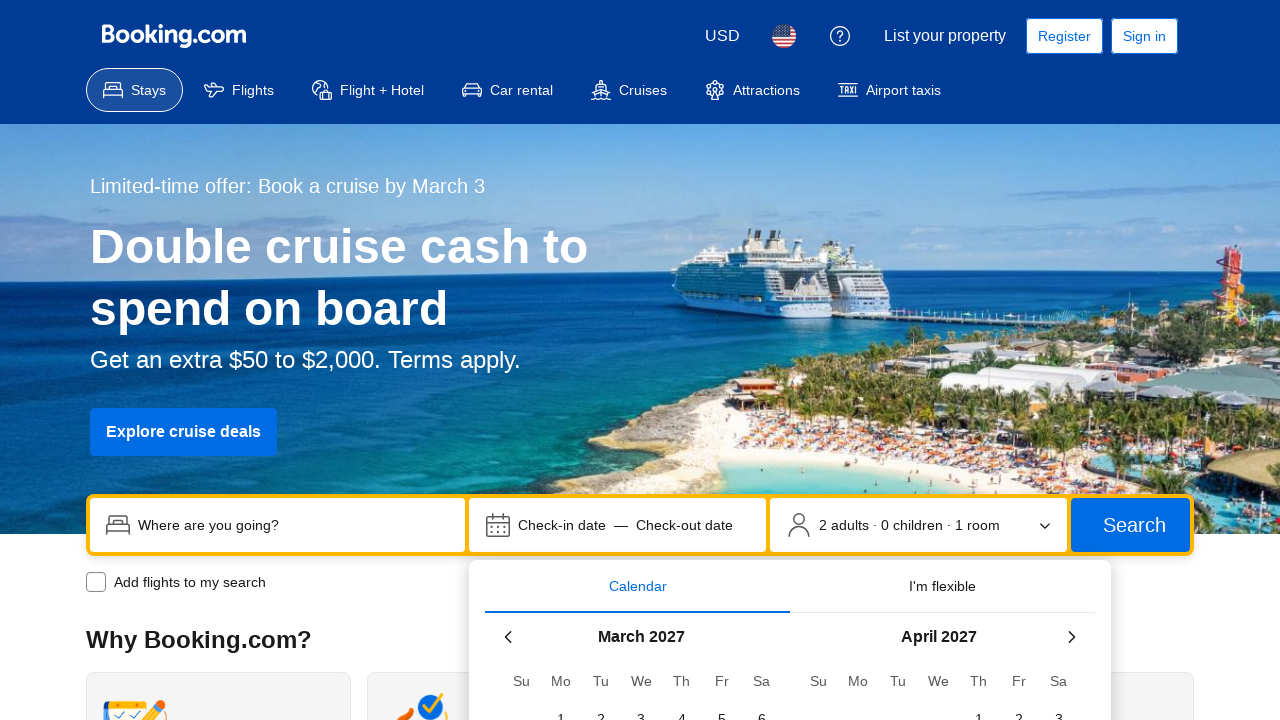

Waited 500ms for calendar to update
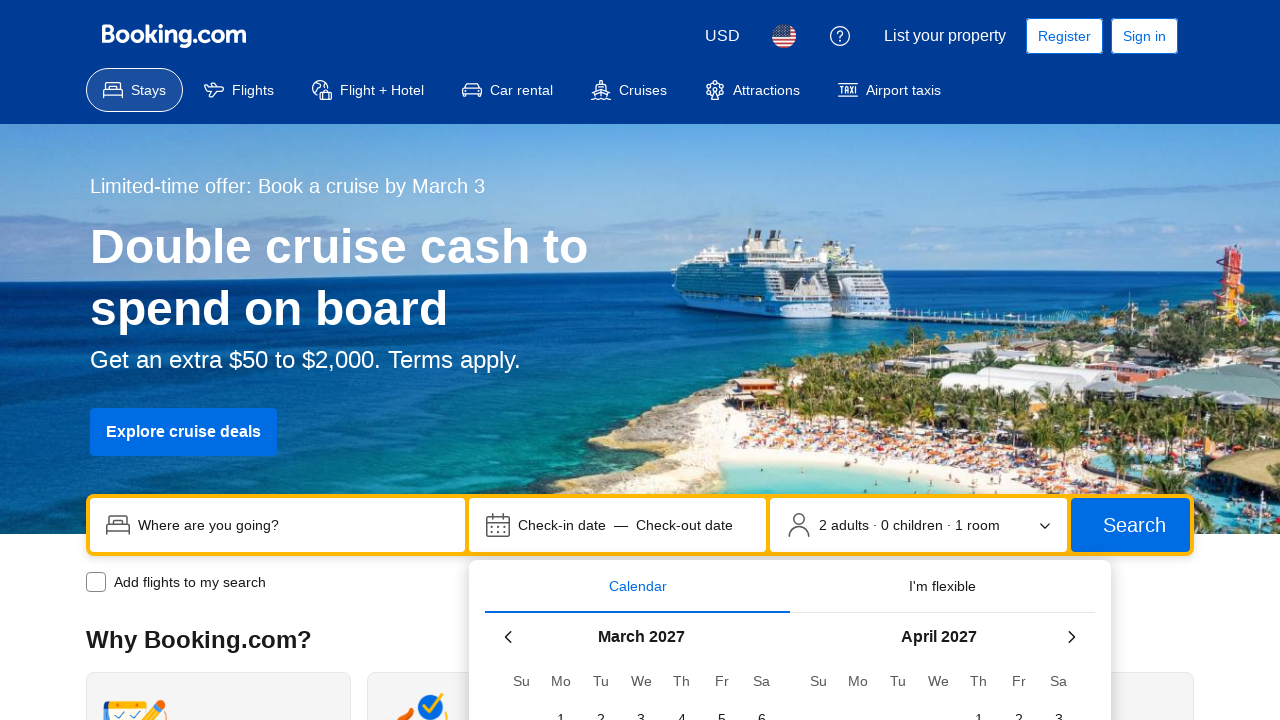

Selected day 15 from the calendar (March 2025) at (561, 360) on [data-testid='searchbox-datepicker-calendar'] >> internal:role=gridcell[name="15
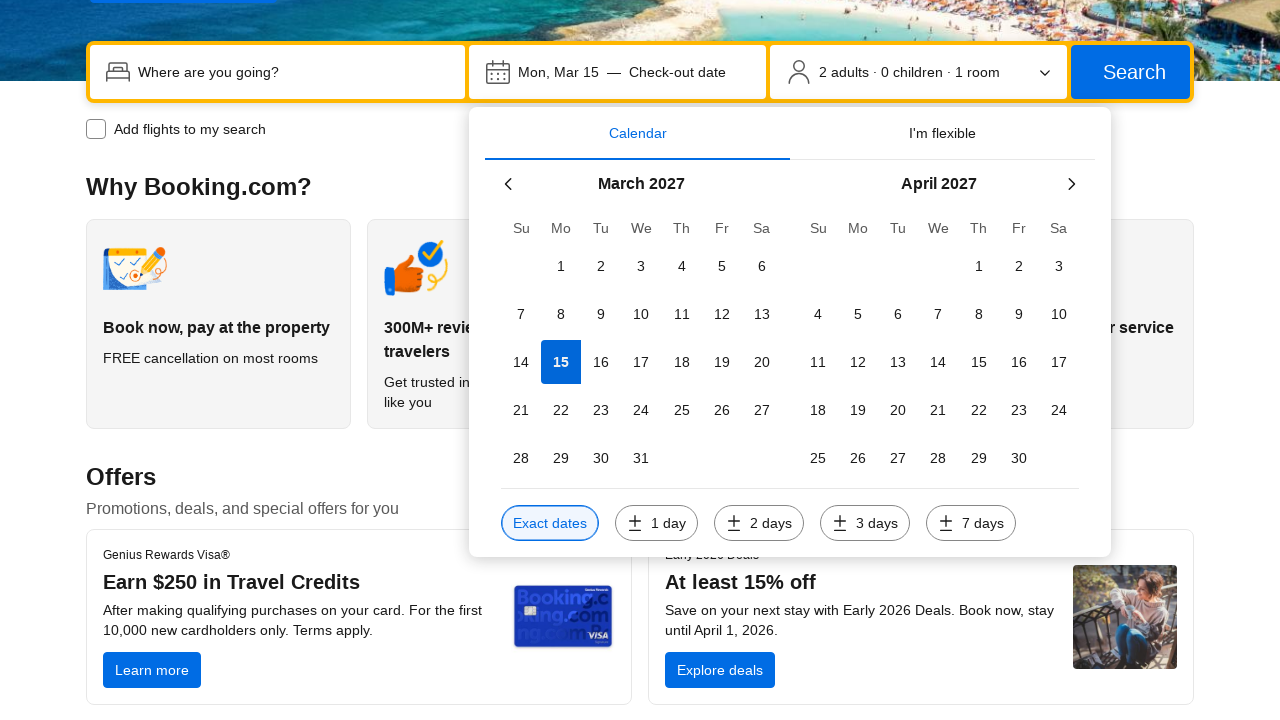

Waited 500ms for date selection to register
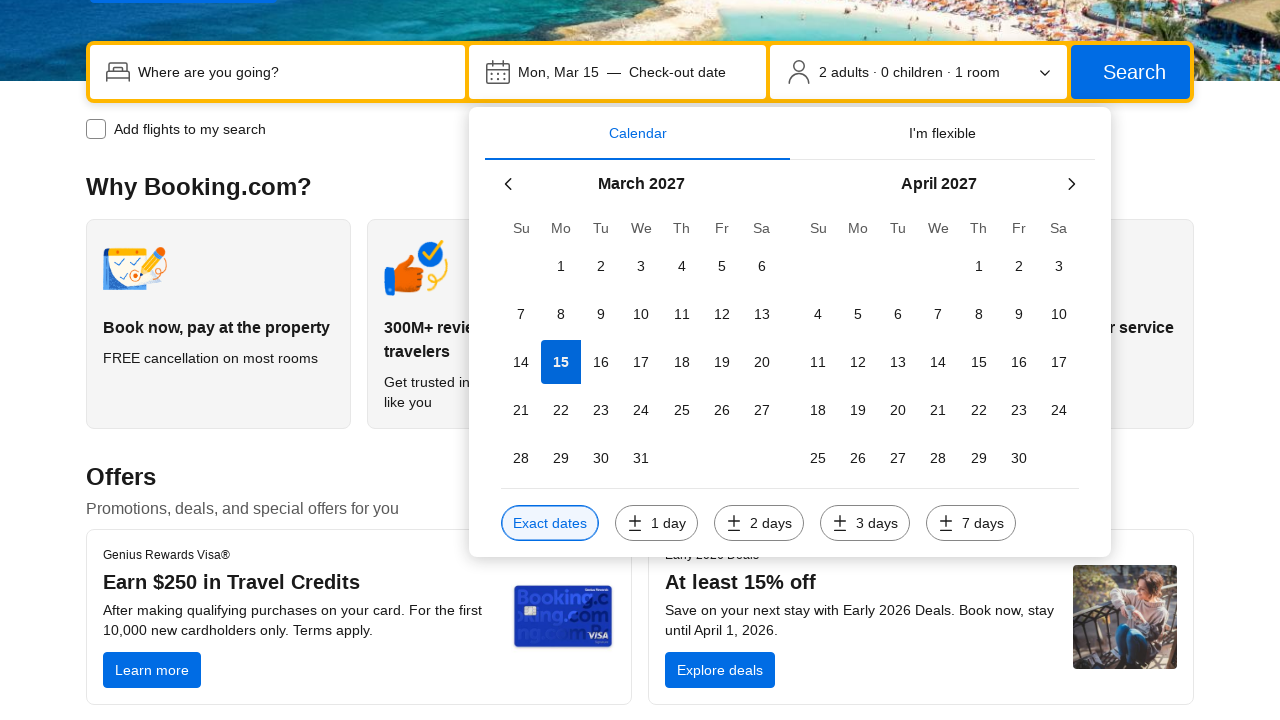

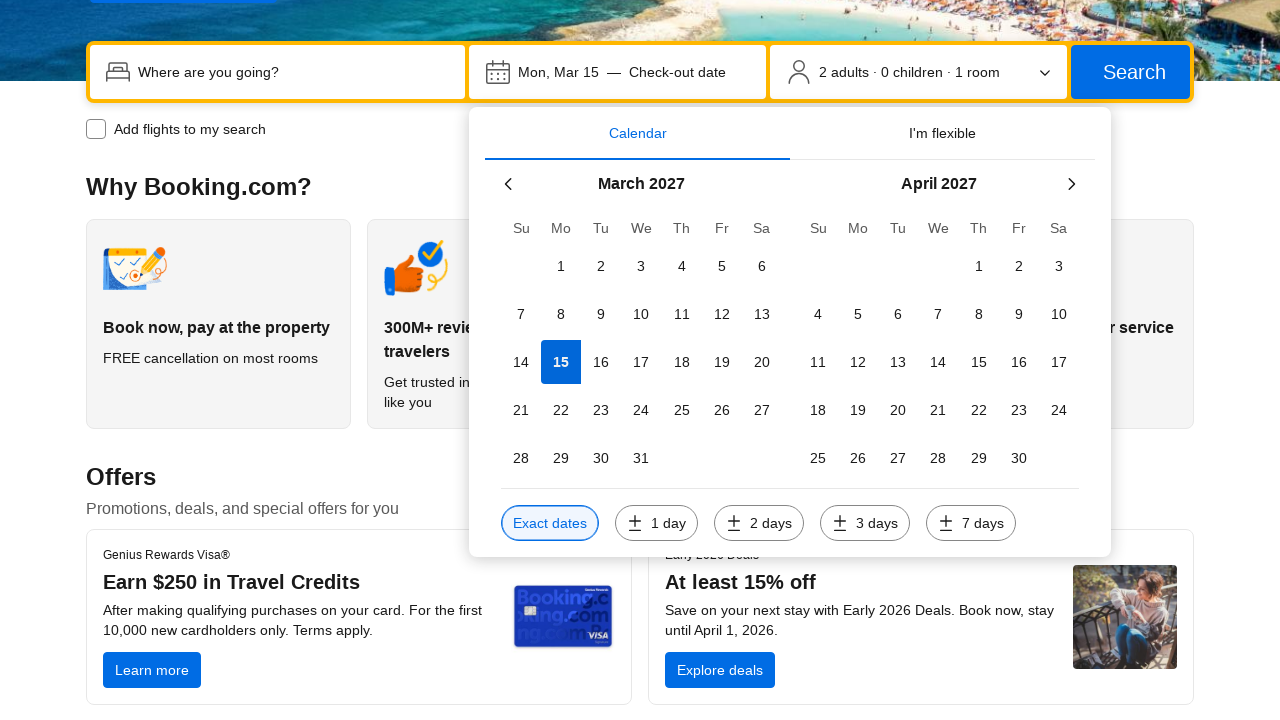